Tests a practice form by filling in name and email fields, checking a checkbox, clearing and re-entering the name, submitting the form, and verifying the success message appears.

Starting URL: https://rahulshettyacademy.com/angularpractice/

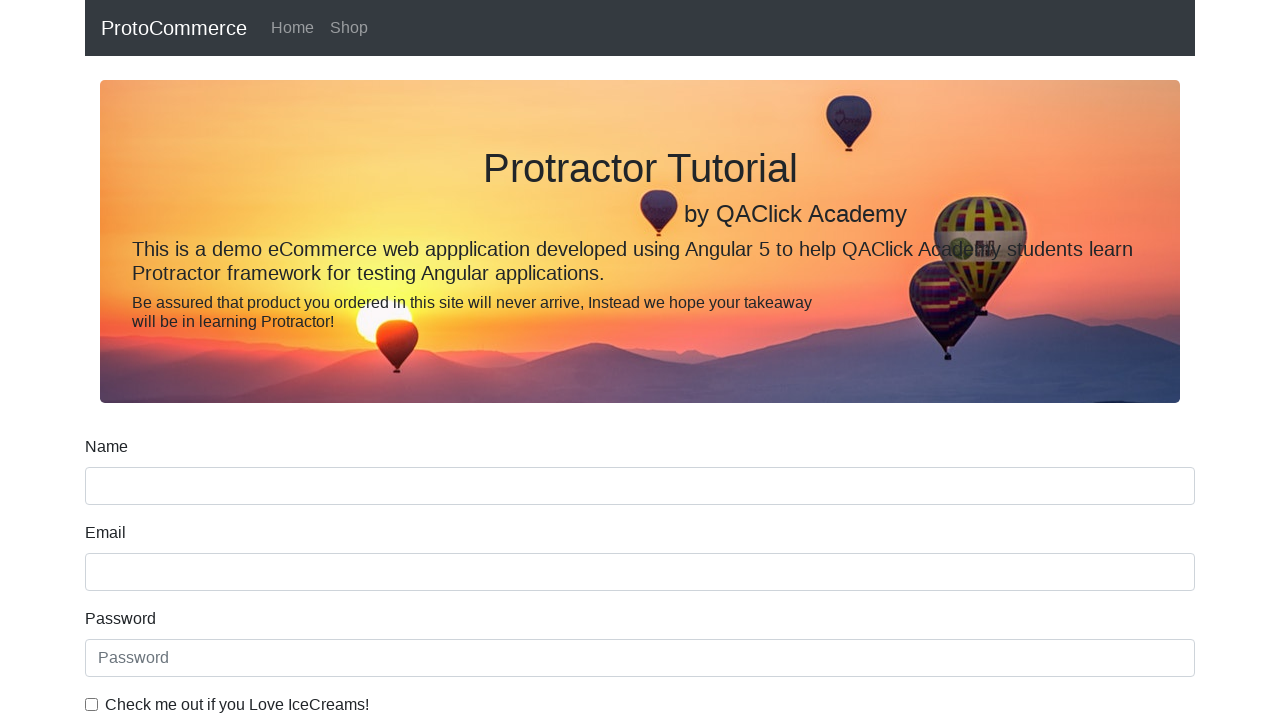

Filled name field with 'tester' on input[name='name']
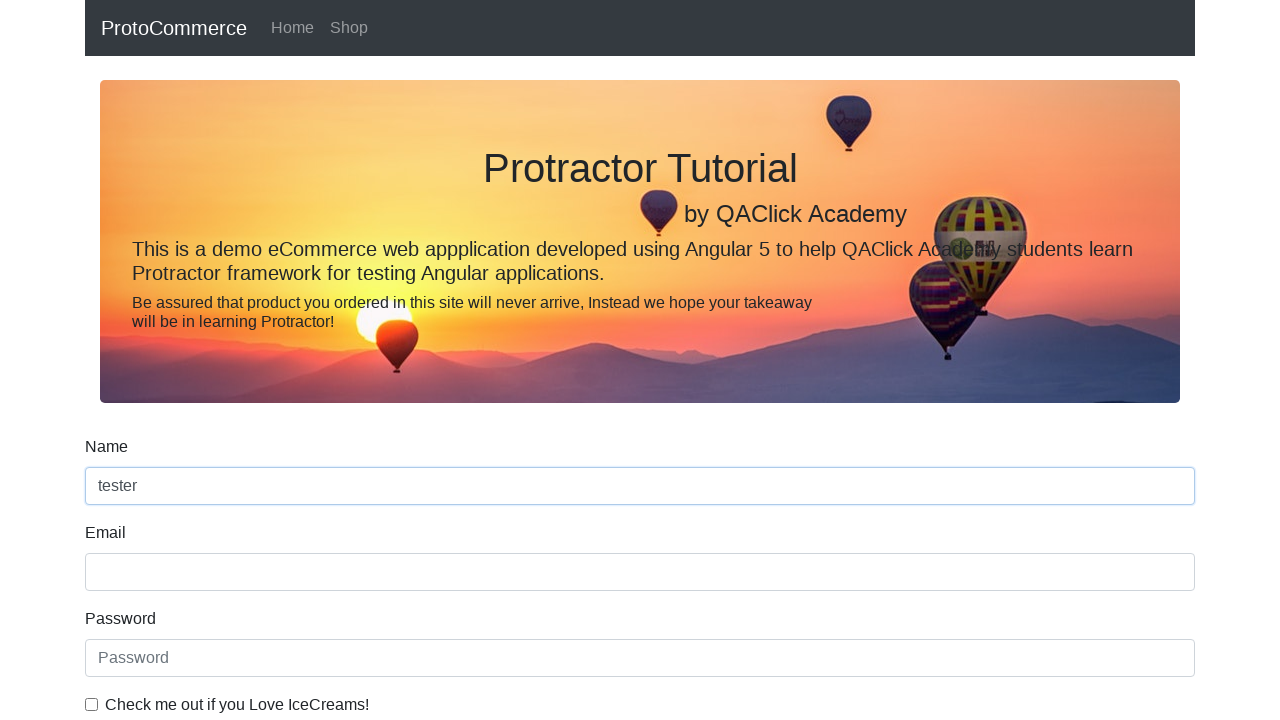

Filled email field with 'ssqa@litepoint.com' on input[name='email']
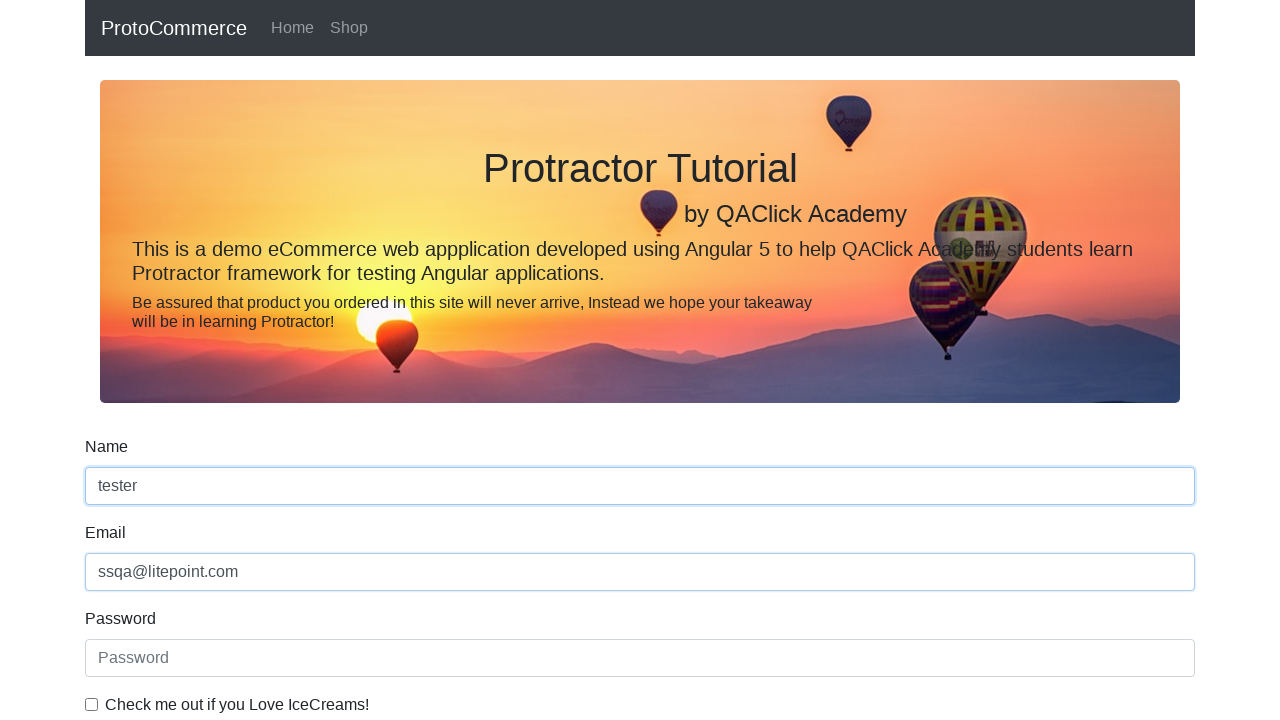

Checked the example checkbox at (92, 704) on #exampleCheck1
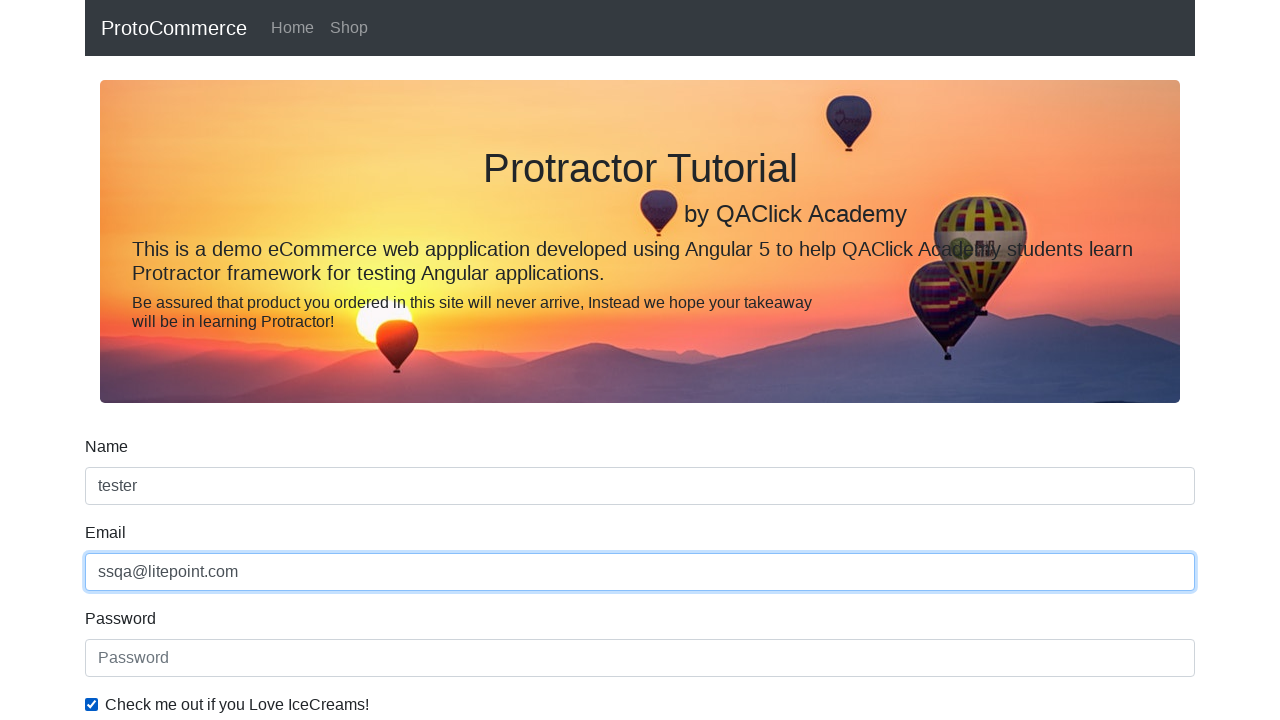

Cleared and re-entered name field with 'ssqa_test' on input[name='name']
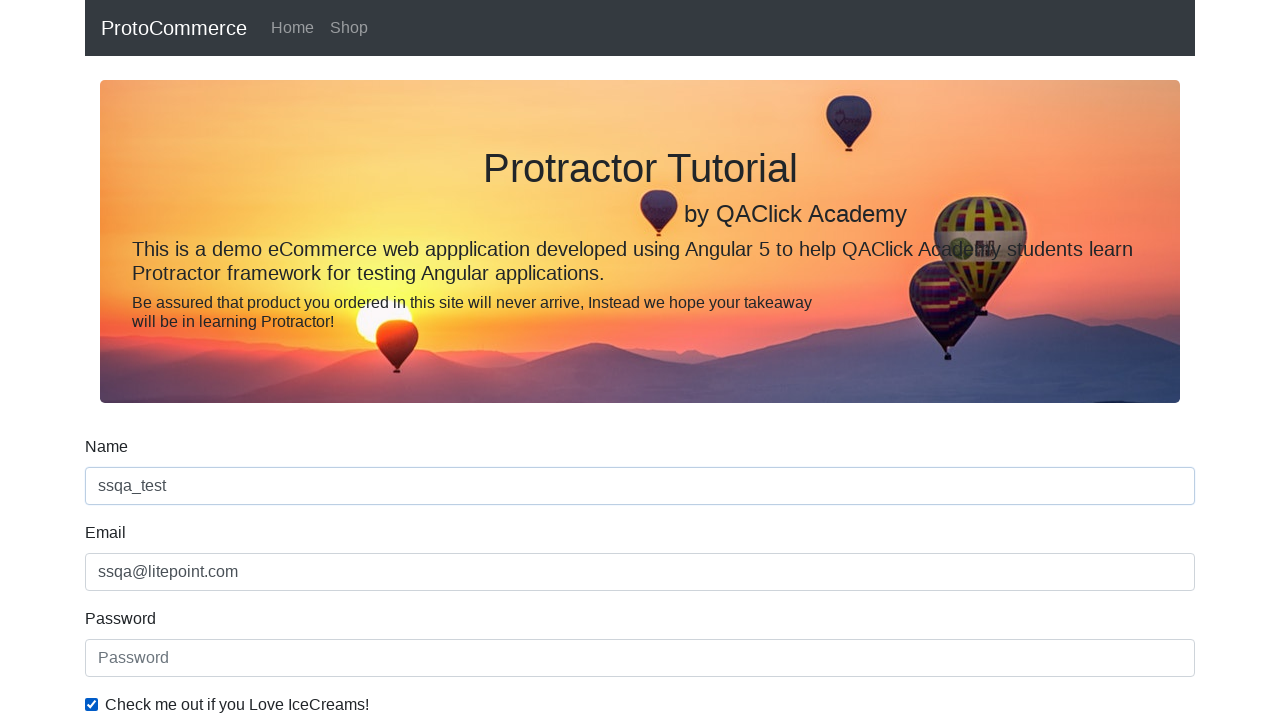

Clicked submit button to submit the form at (123, 491) on input[type='submit']
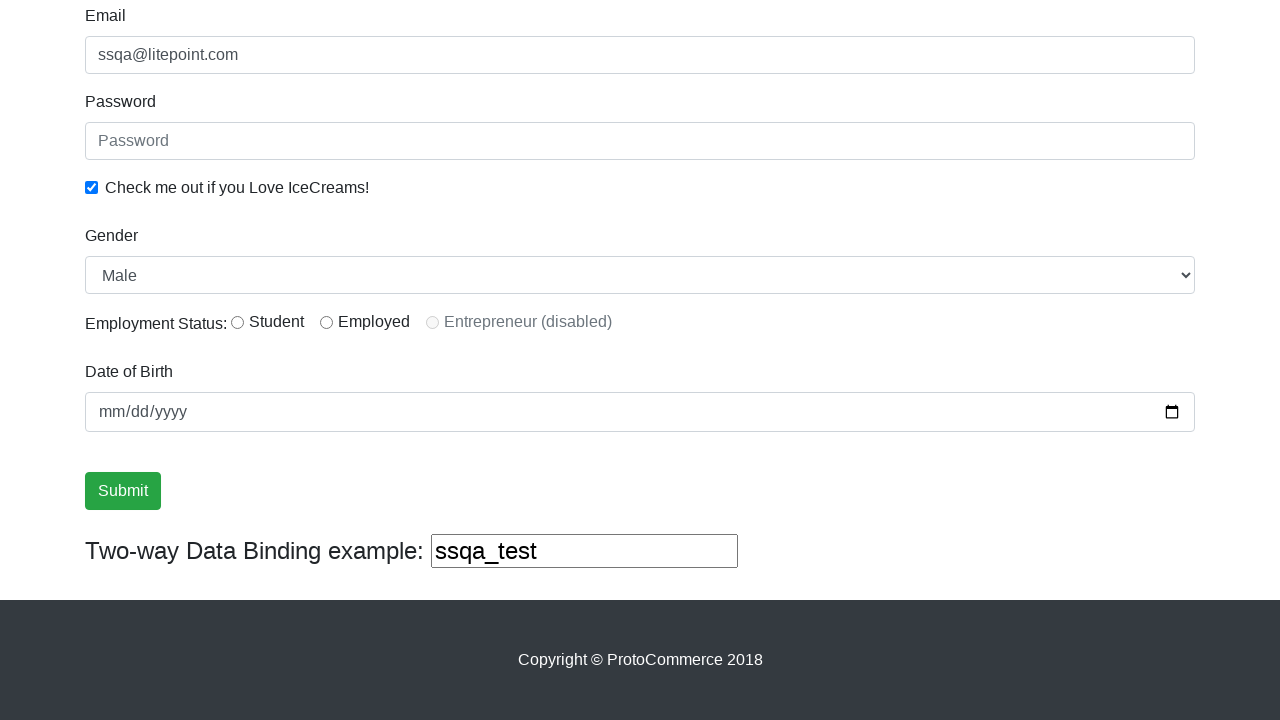

Success alert message appeared
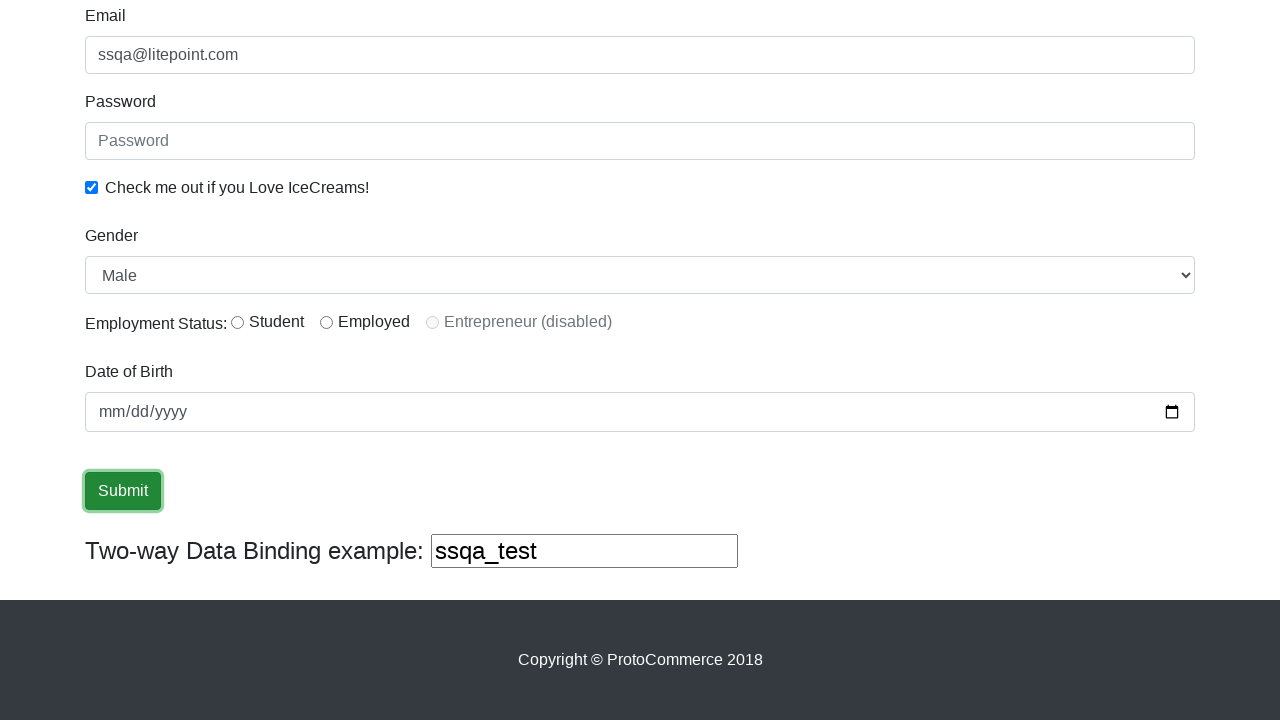

Retrieved success message text content
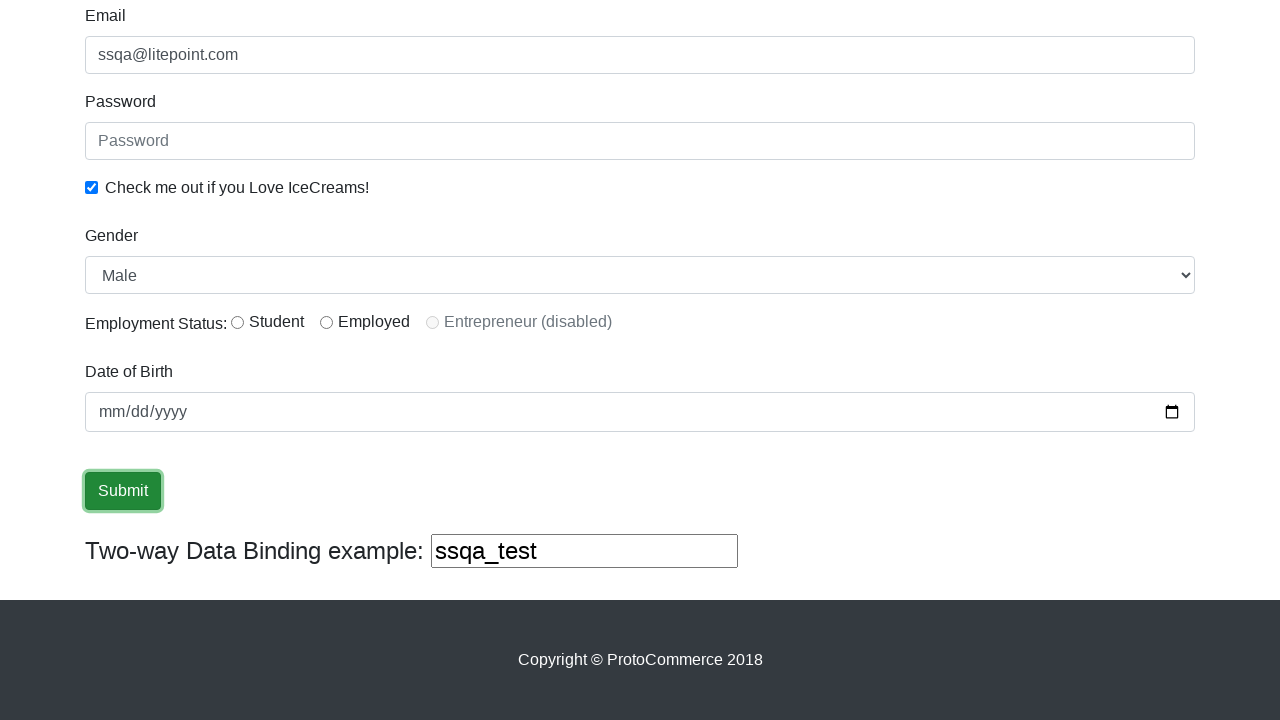

Verified 'success' text is present in the alert message
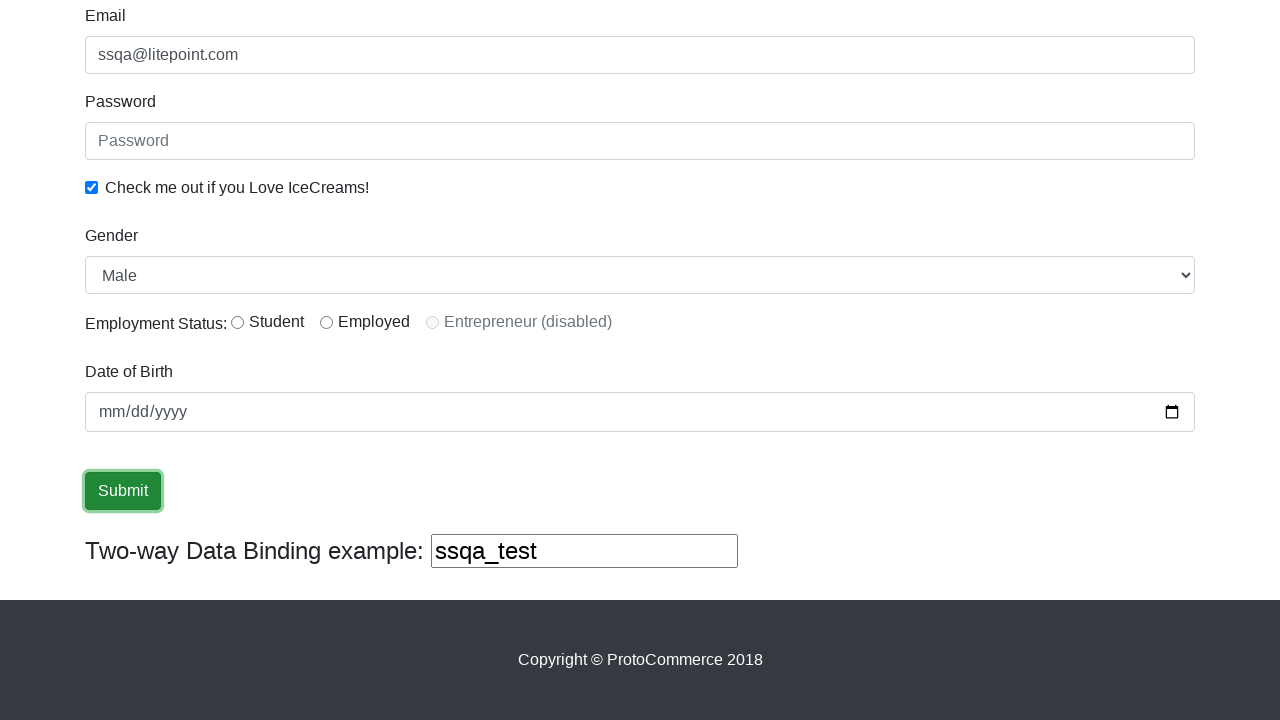

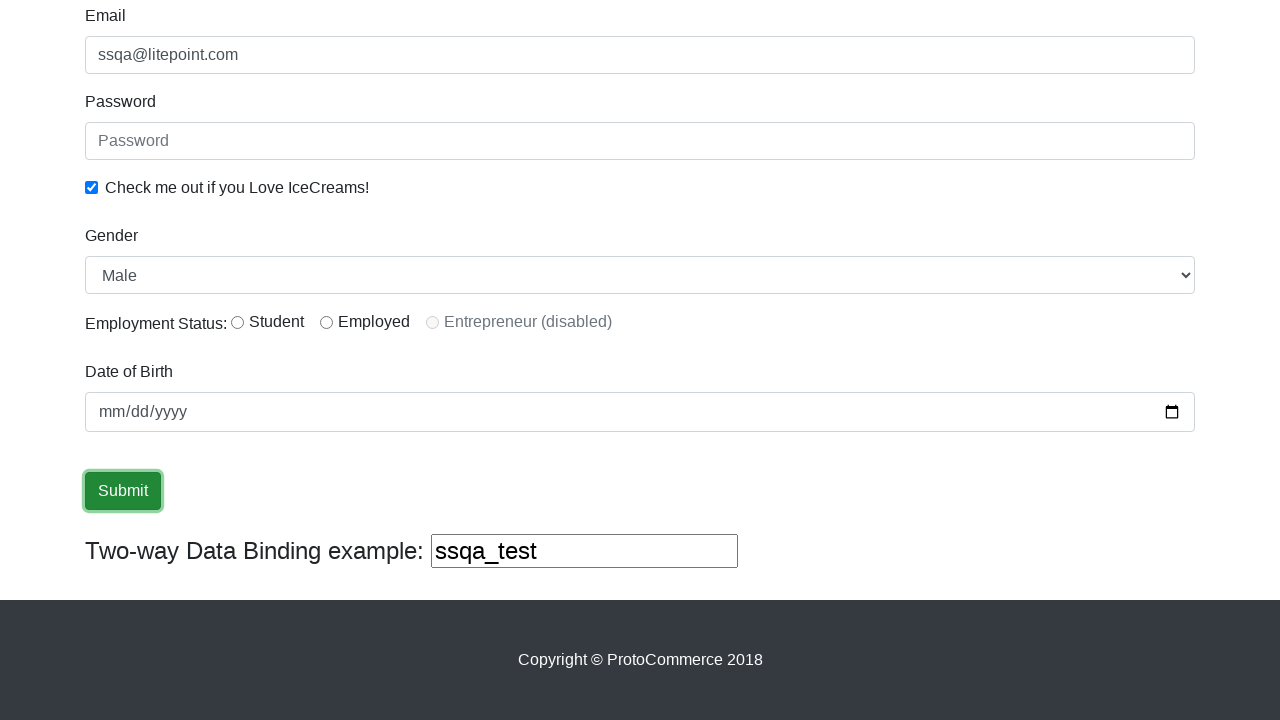